Tests JavaScript confirm dialog by clicking the second button, dismissing the dialog, and verifying the result message doesn't contain "successfuly"

Starting URL: https://testcenter.techproeducation.com/index.php?page=javascript-alerts

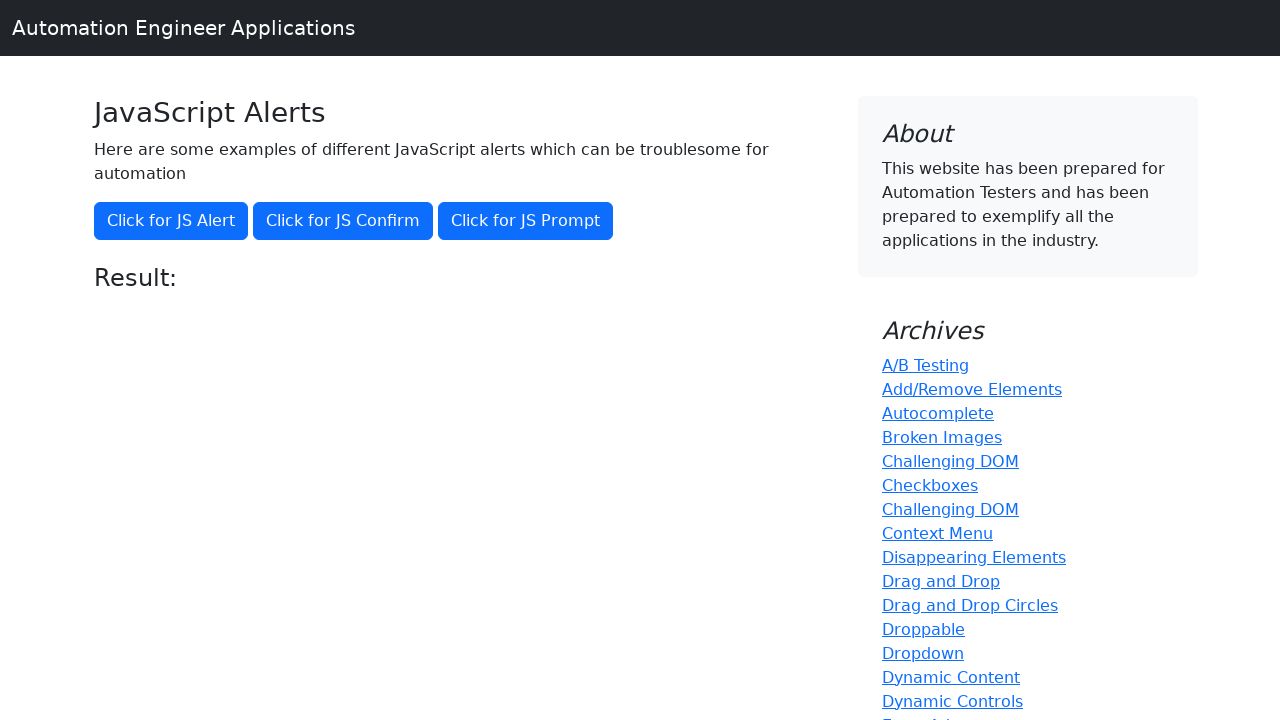

Clicked the 'Click for JS Confirm' button to trigger JavaScript confirm dialog at (343, 221) on xpath=//button[text()='Click for JS Confirm']
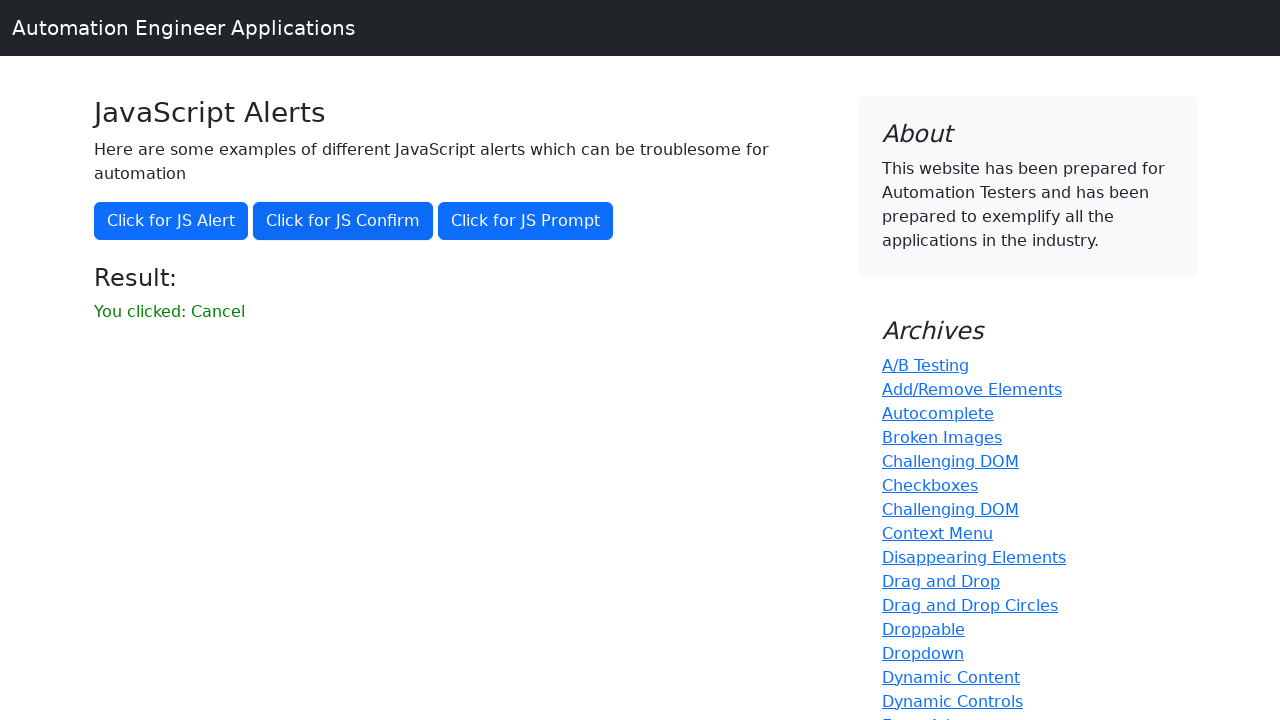

Set up dialog handler to dismiss the confirm dialog
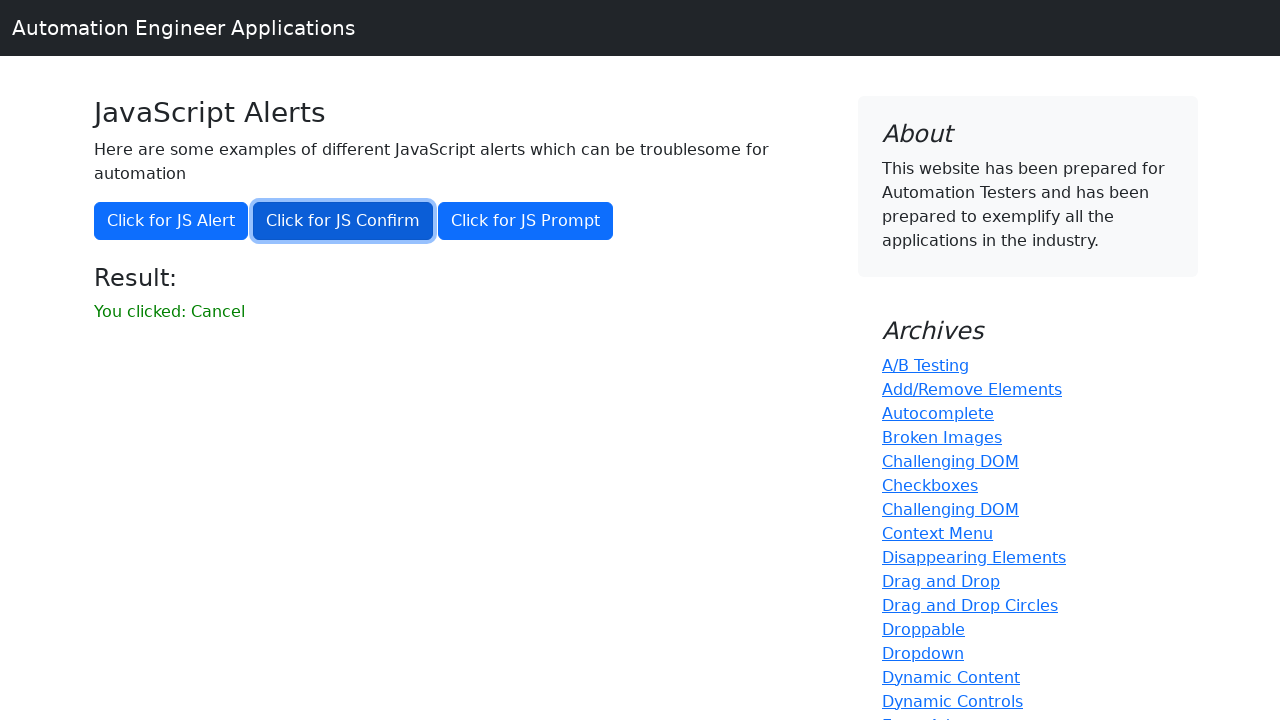

Located the result message element
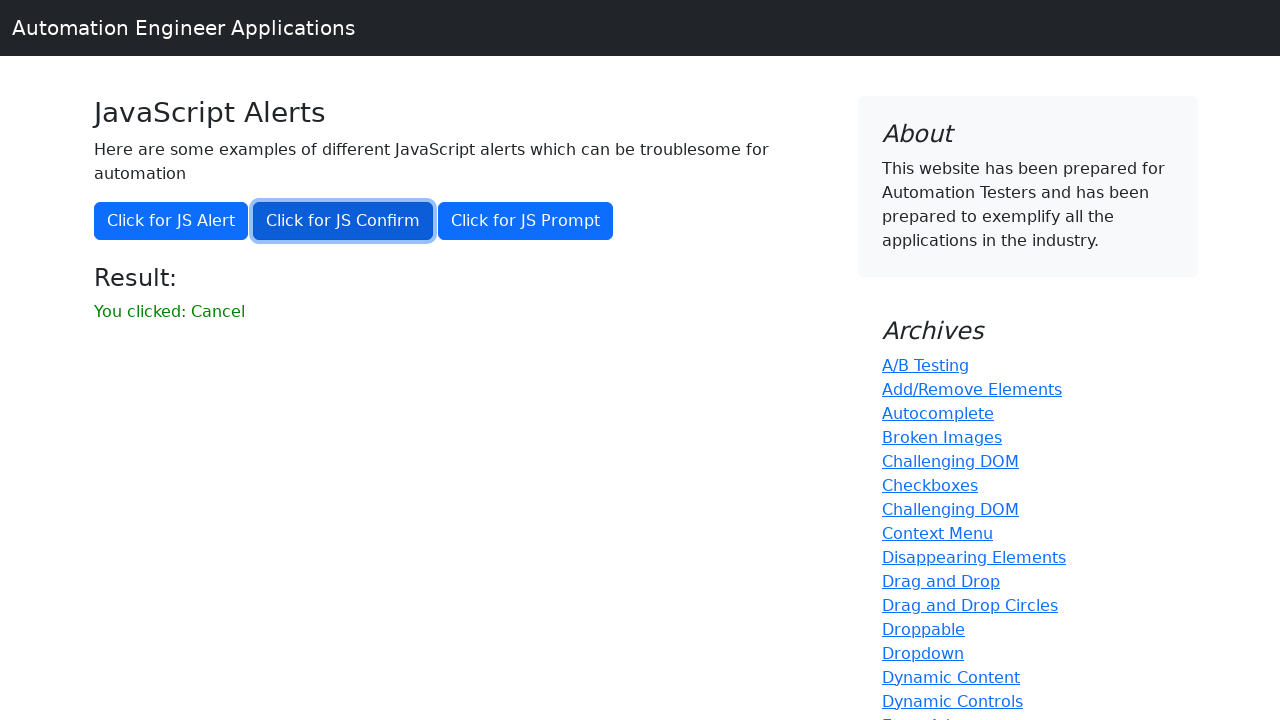

Verified that the result message does not contain 'successfuly'
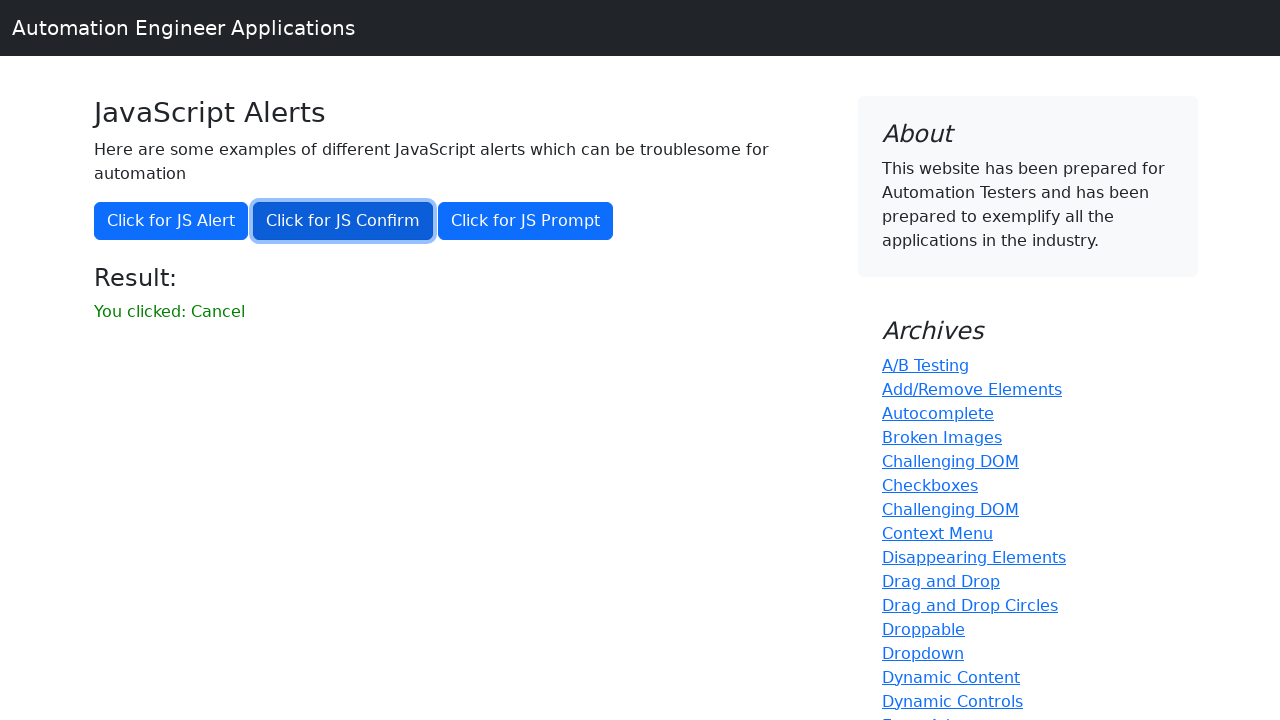

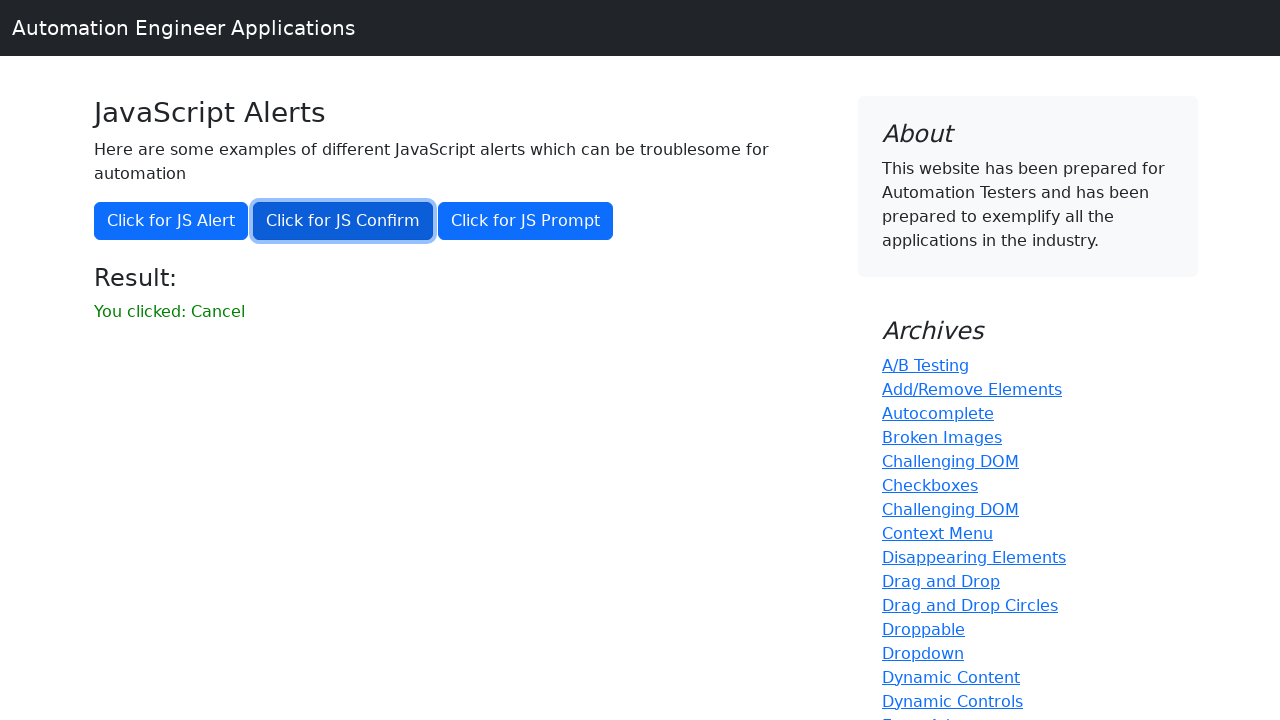